Tests that the todo counter displays the correct number of items

Starting URL: https://demo.playwright.dev/todomvc

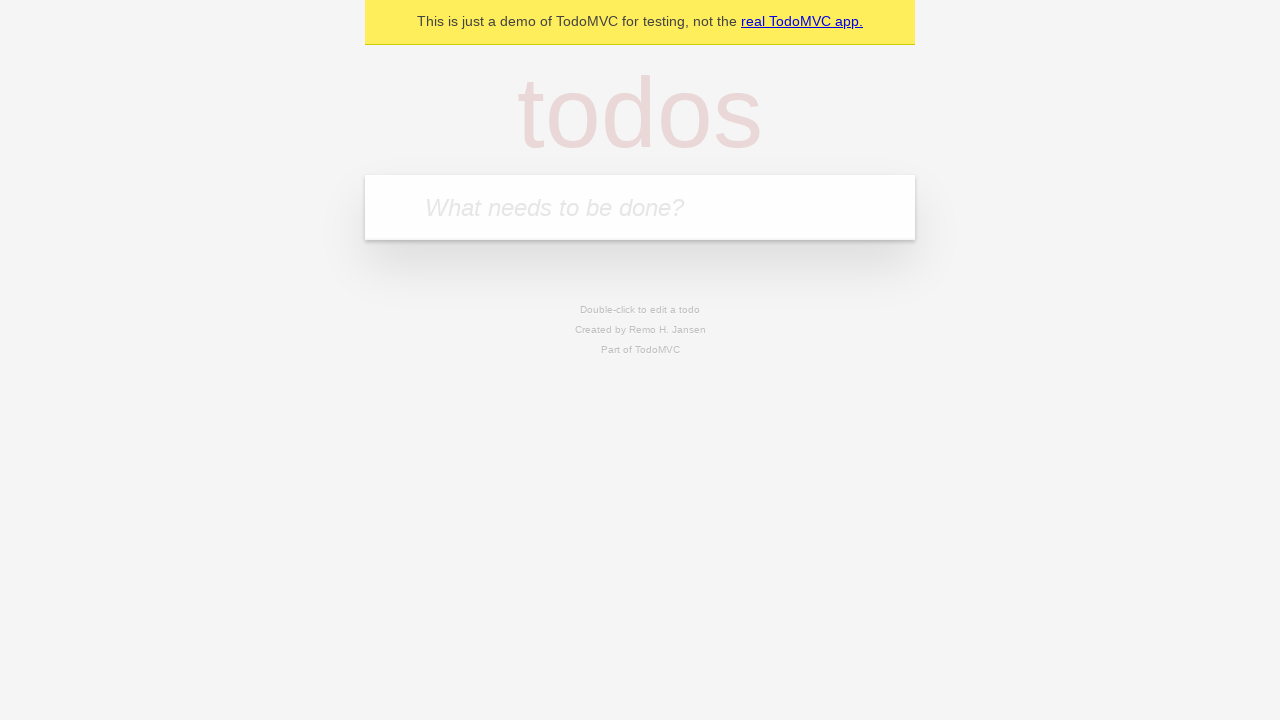

Located the todo input field
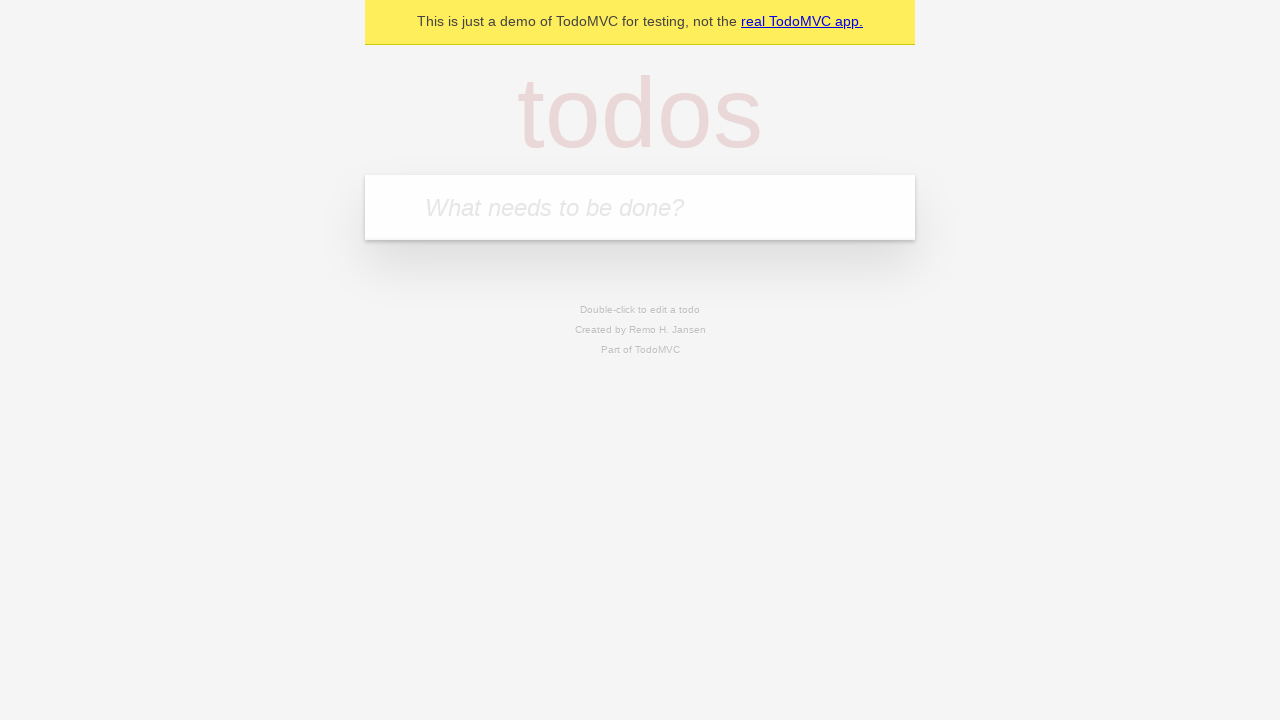

Filled first todo with 'buy some cheese' on internal:attr=[placeholder="What needs to be done?"i]
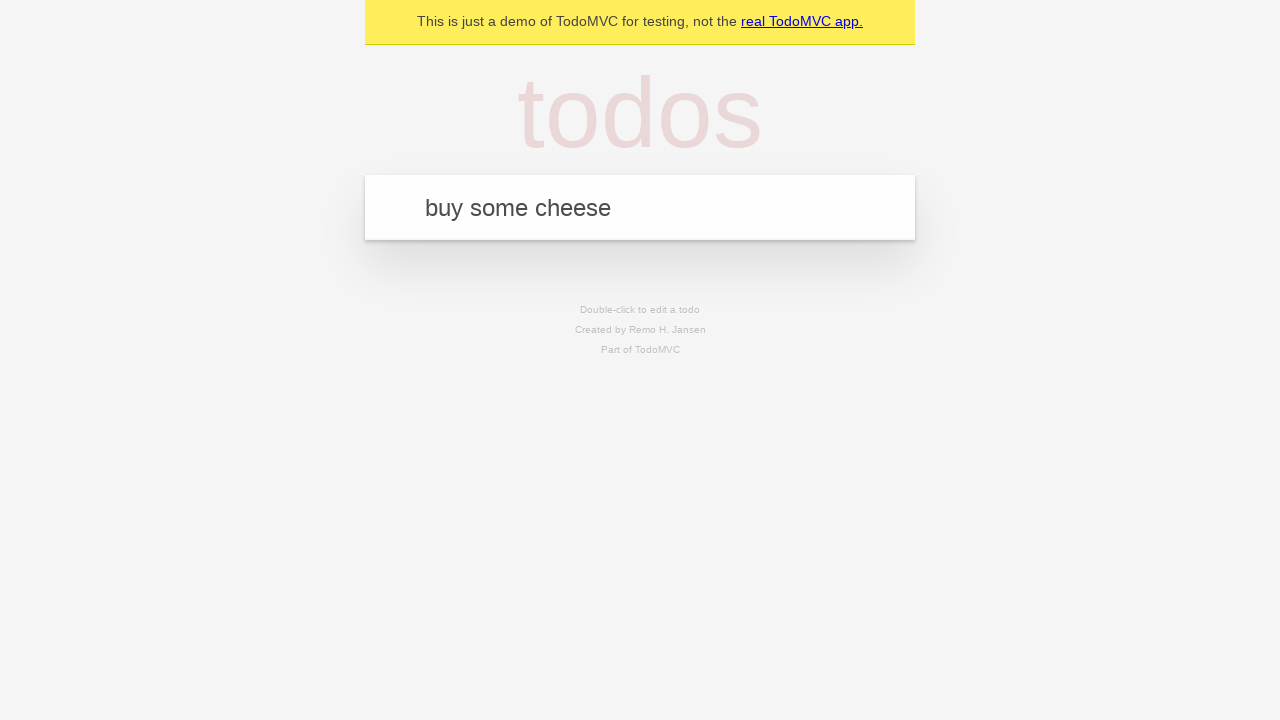

Pressed Enter to create first todo on internal:attr=[placeholder="What needs to be done?"i]
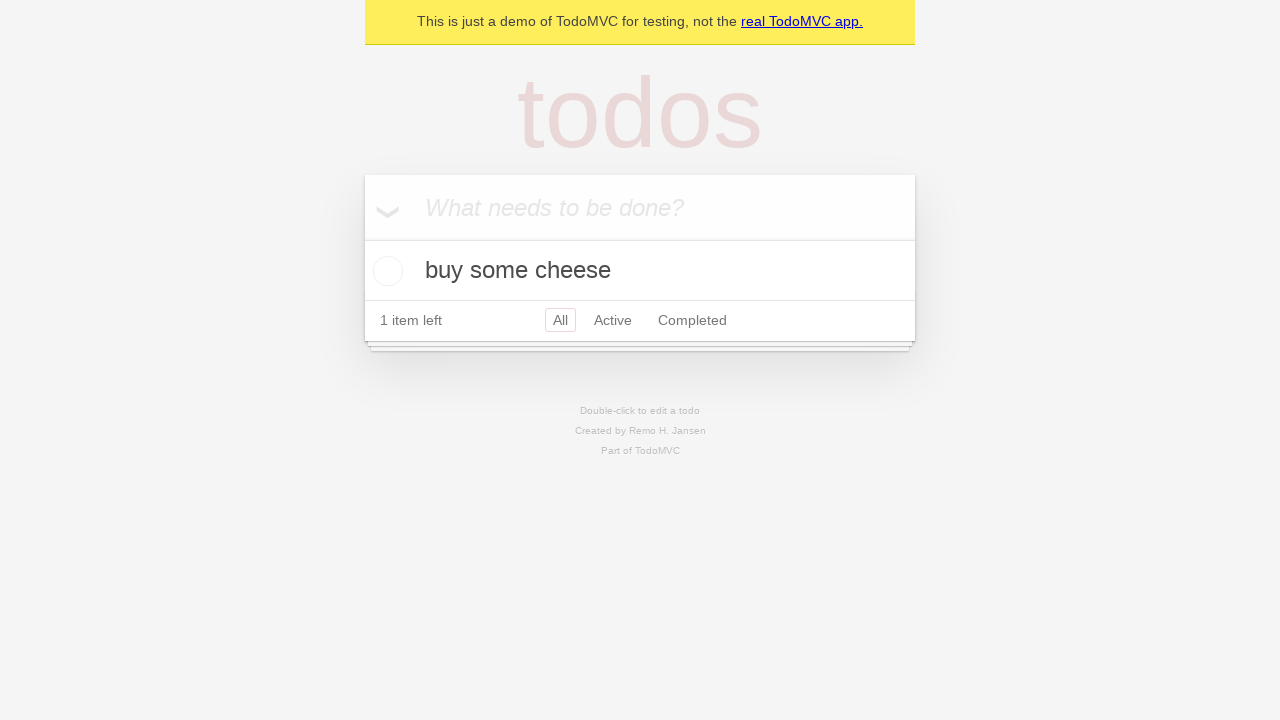

Todo counter element is visible showing 1 item
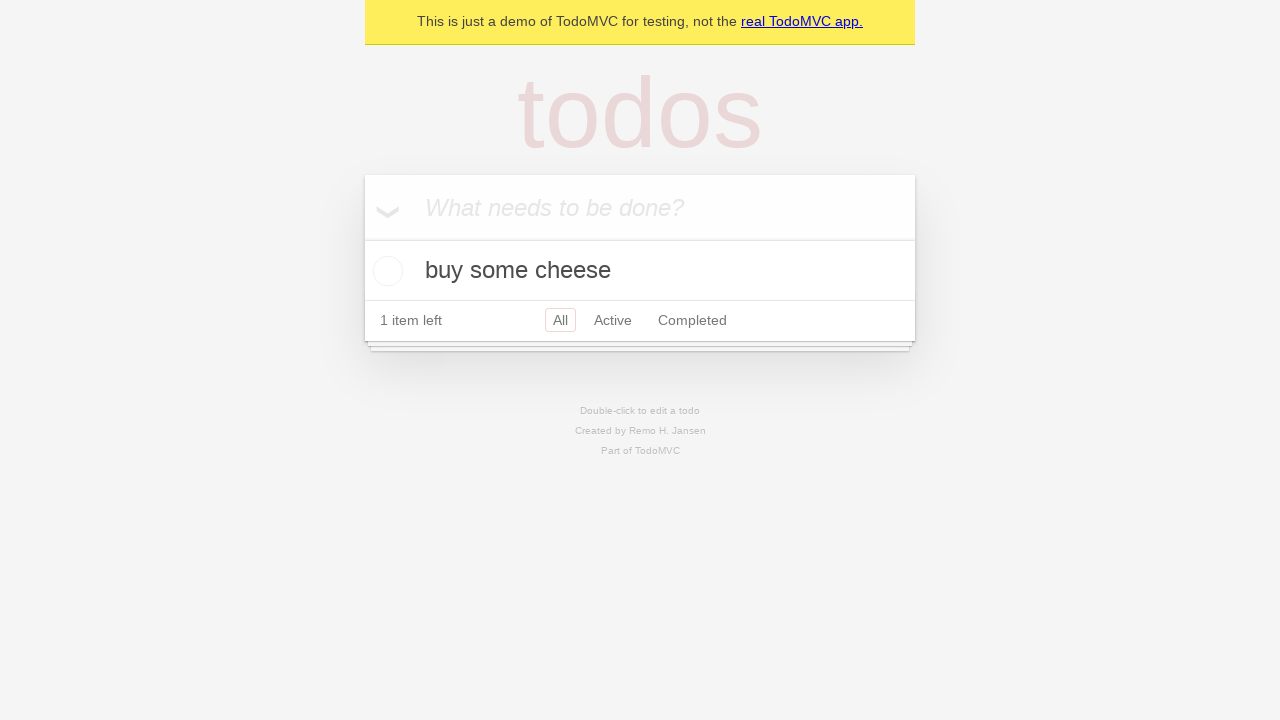

Filled second todo with 'feed the cat' on internal:attr=[placeholder="What needs to be done?"i]
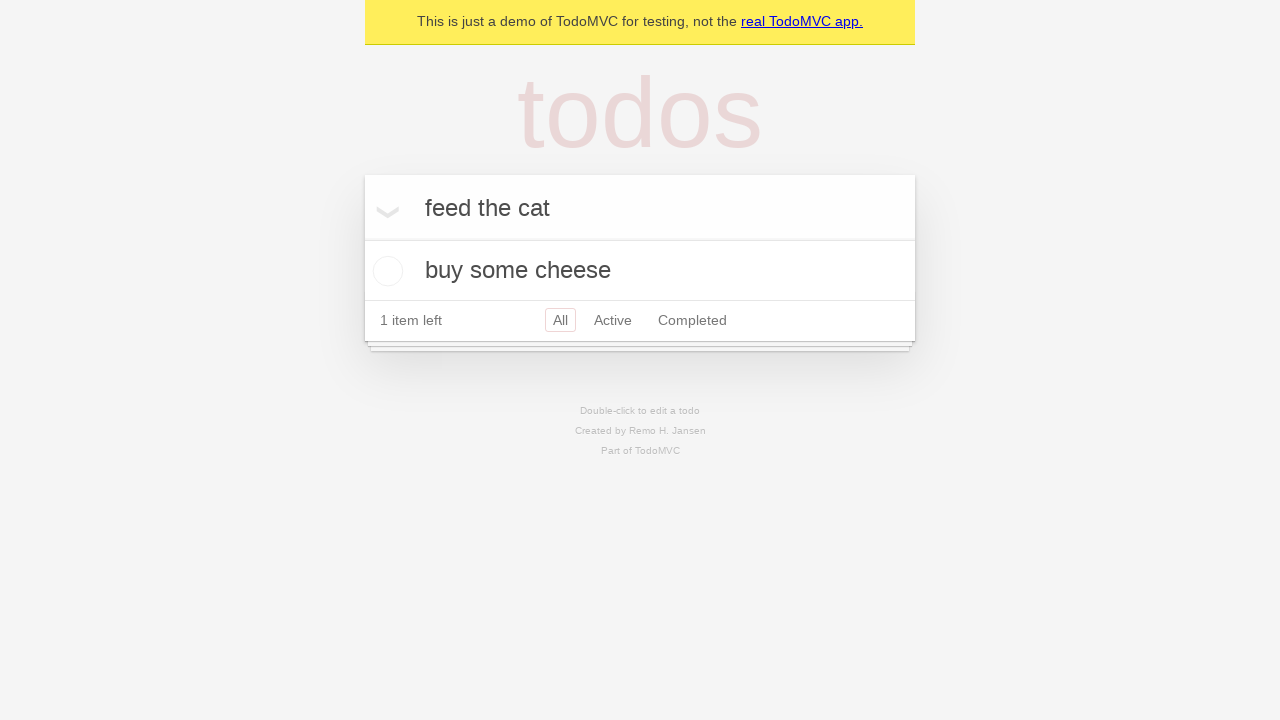

Pressed Enter to create second todo on internal:attr=[placeholder="What needs to be done?"i]
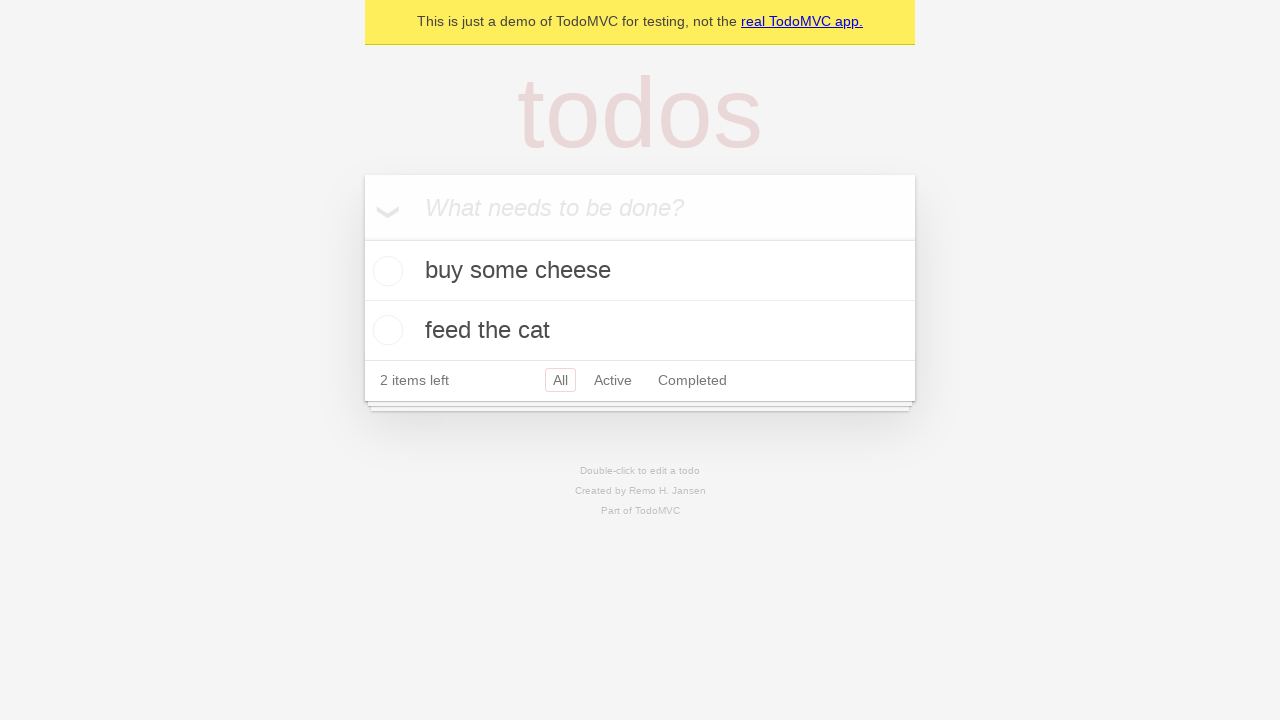

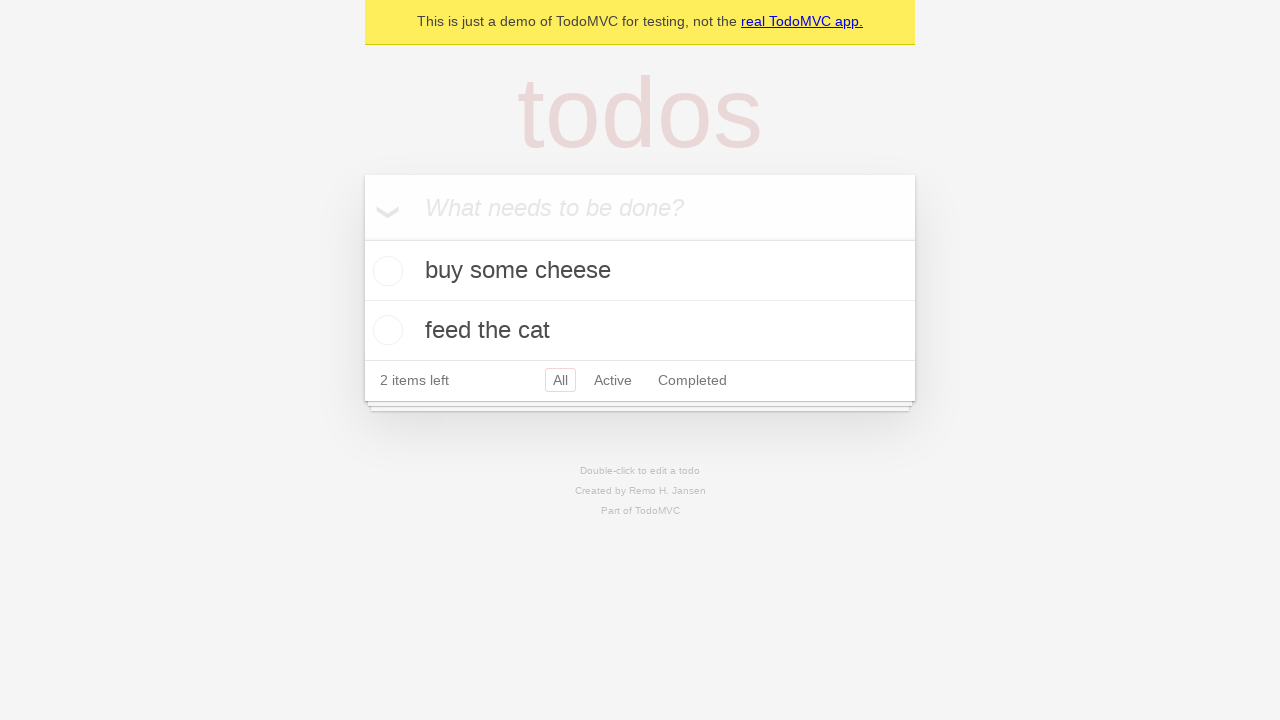